Tests vertical scrolling functionality by scrolling down 5000 pixels on the page

Starting URL: https://www.kmart.com/

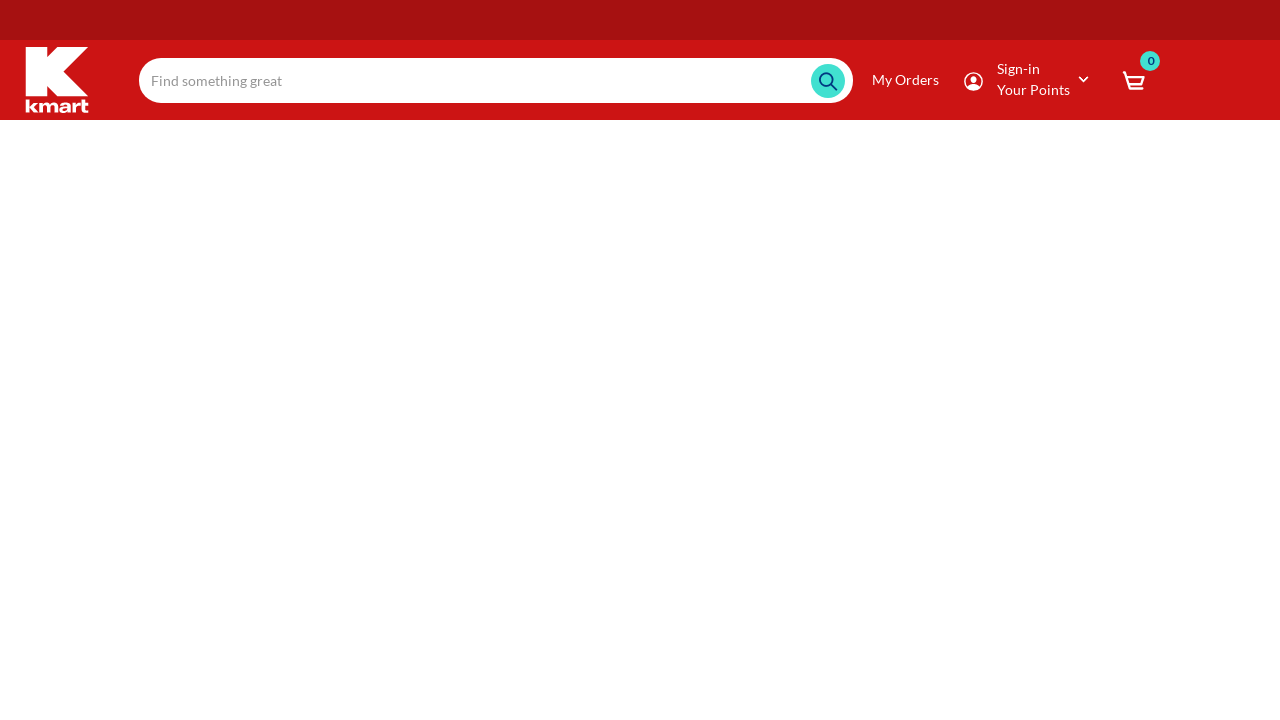

Navigated to https://www.kmart.com/
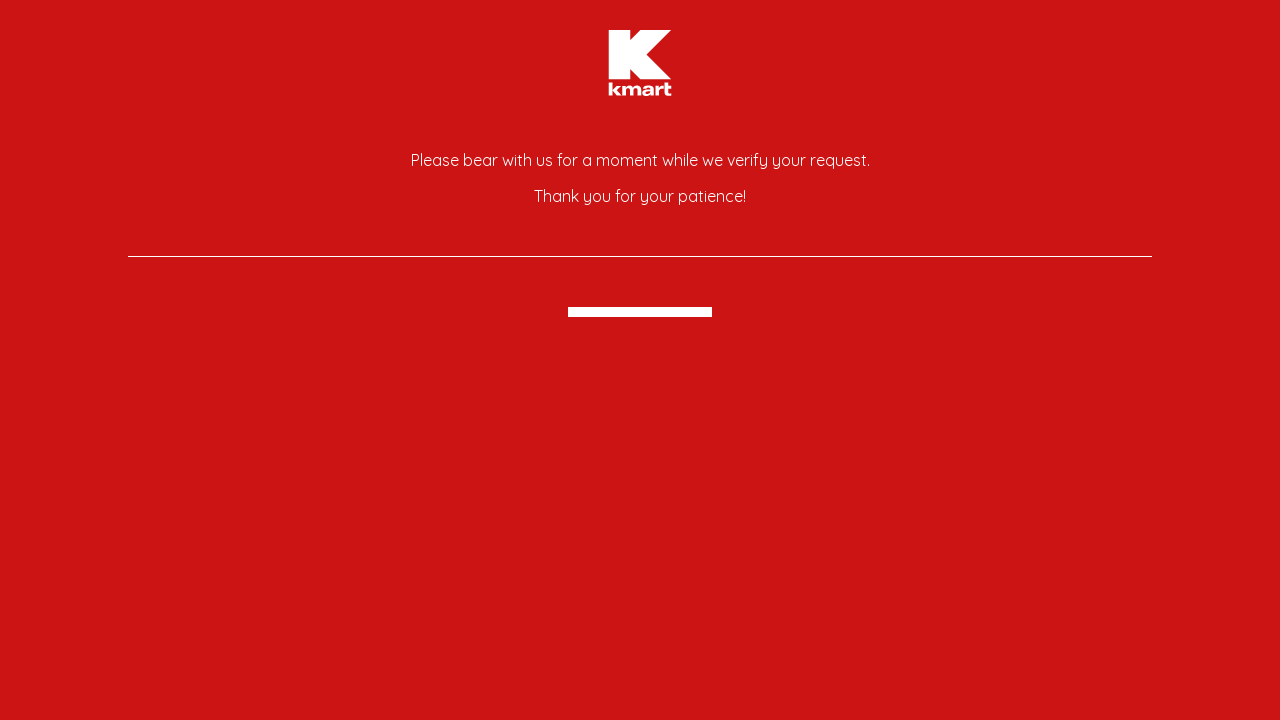

Scrolled down 5000 pixels vertically
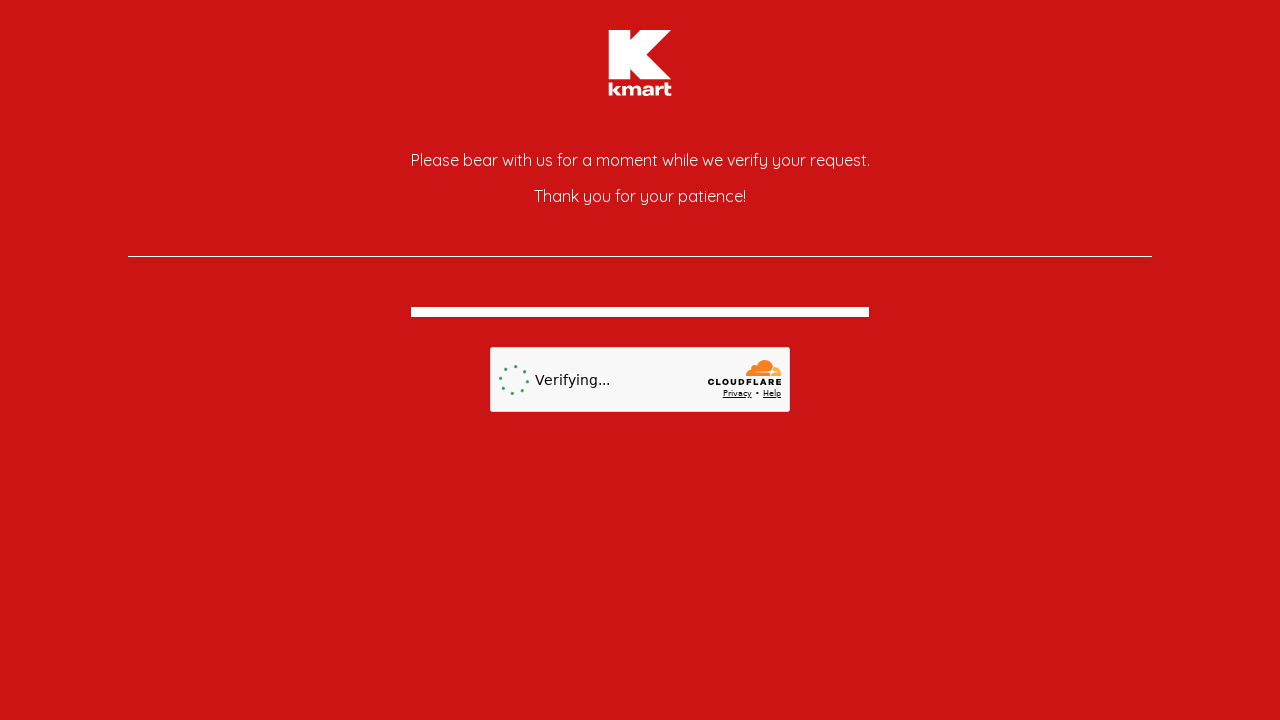

Waited 2 seconds for scroll animation to complete
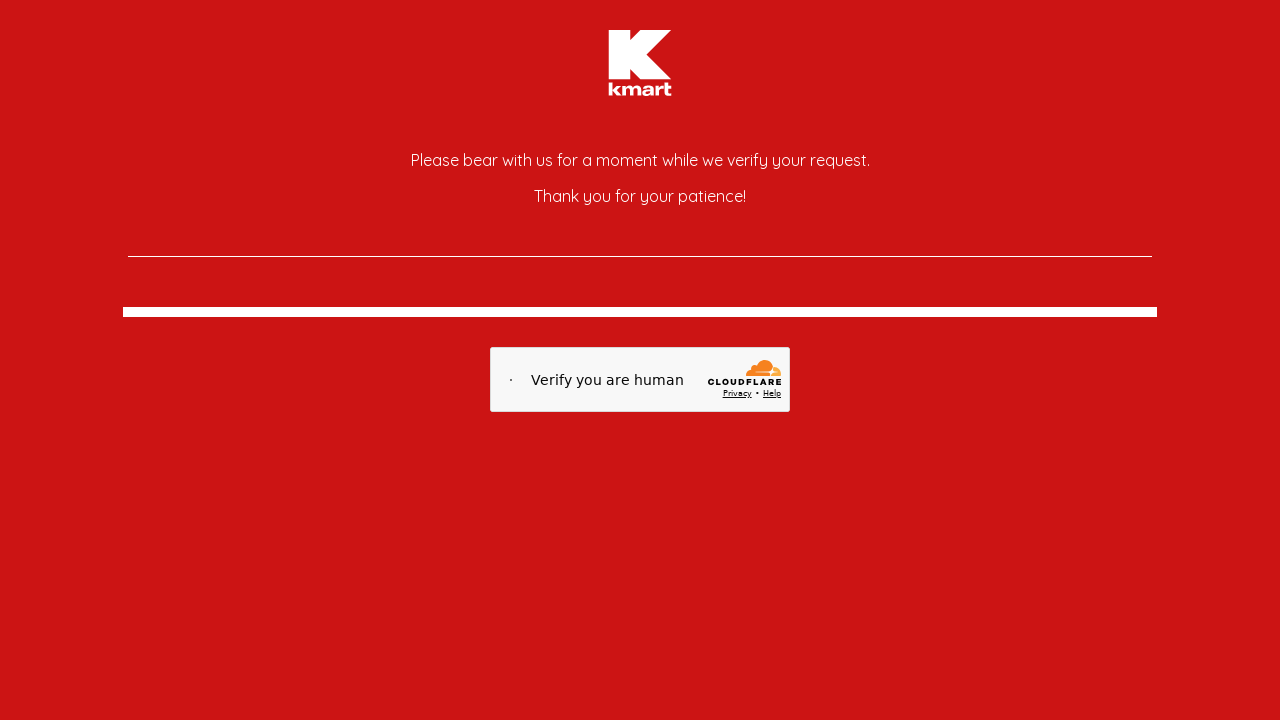

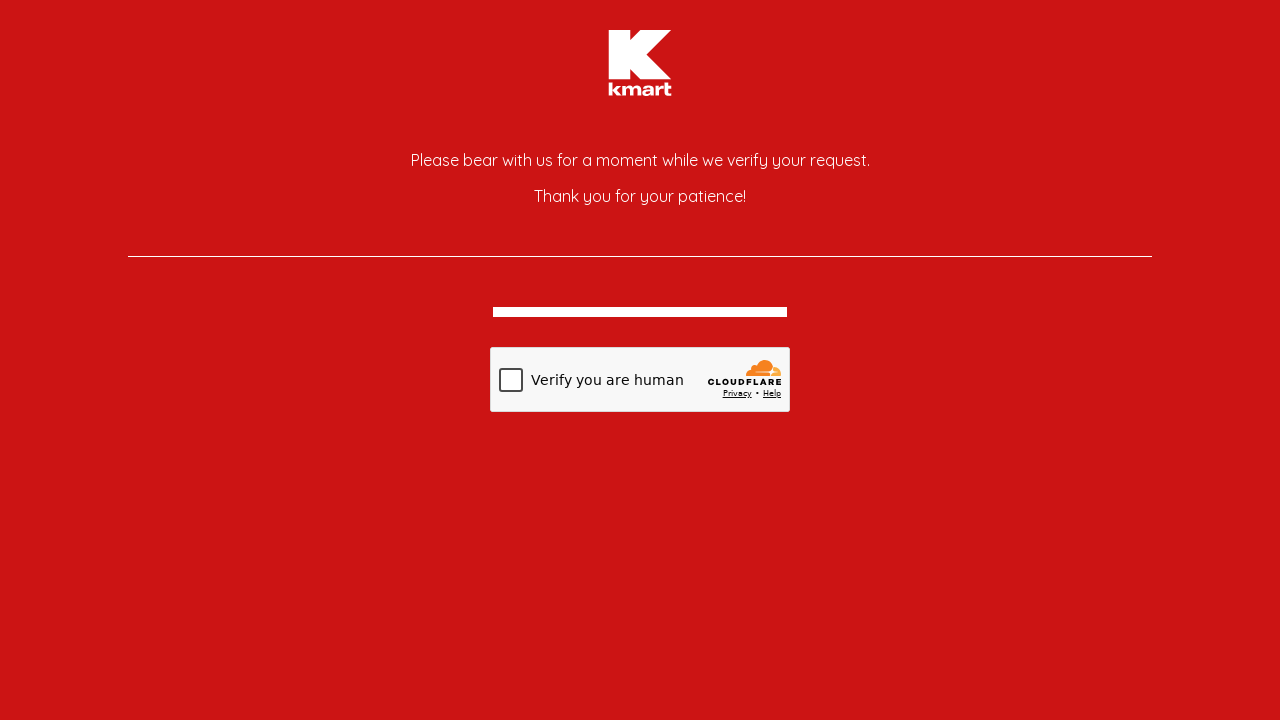